Demonstrates window handling by clicking a link that opens a new window, switching to the child window to read content, extracting text, then switching back to the parent window and interacting with a form field.

Starting URL: https://rahulshettyacademy.com/loginpagePractise/#

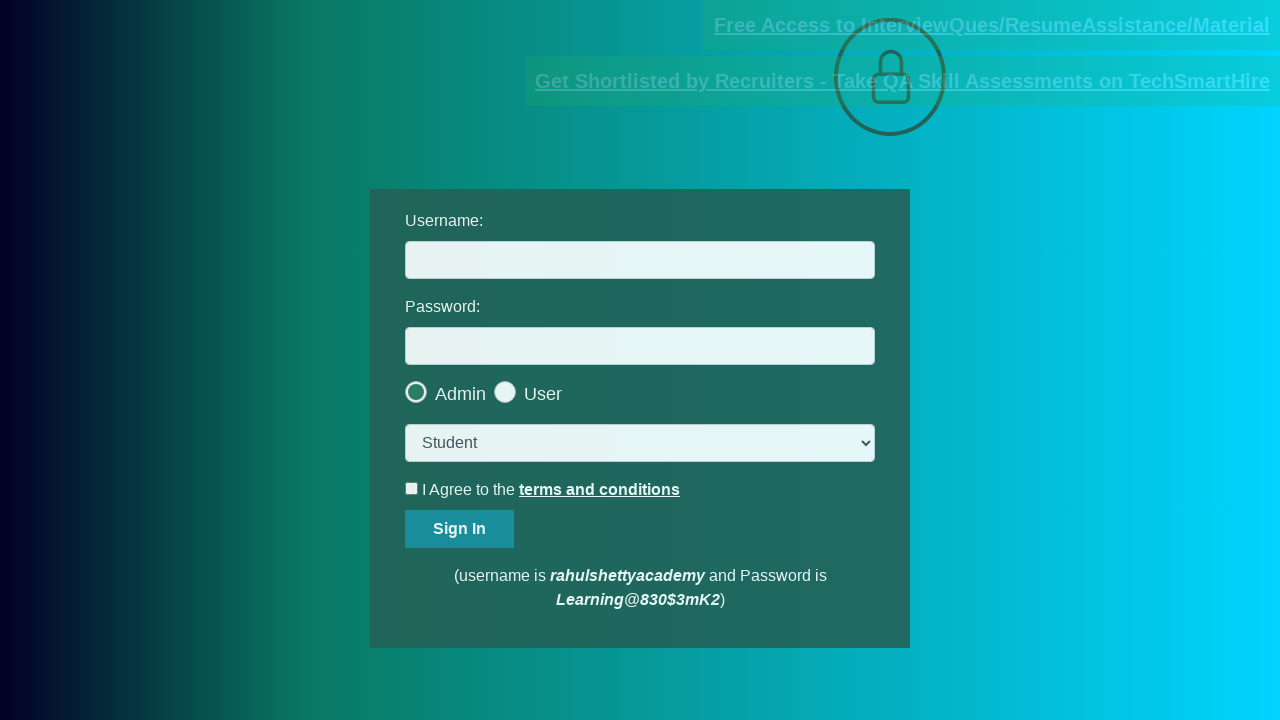

Clicked blinking text link to open new window at (992, 25) on .blinkingText
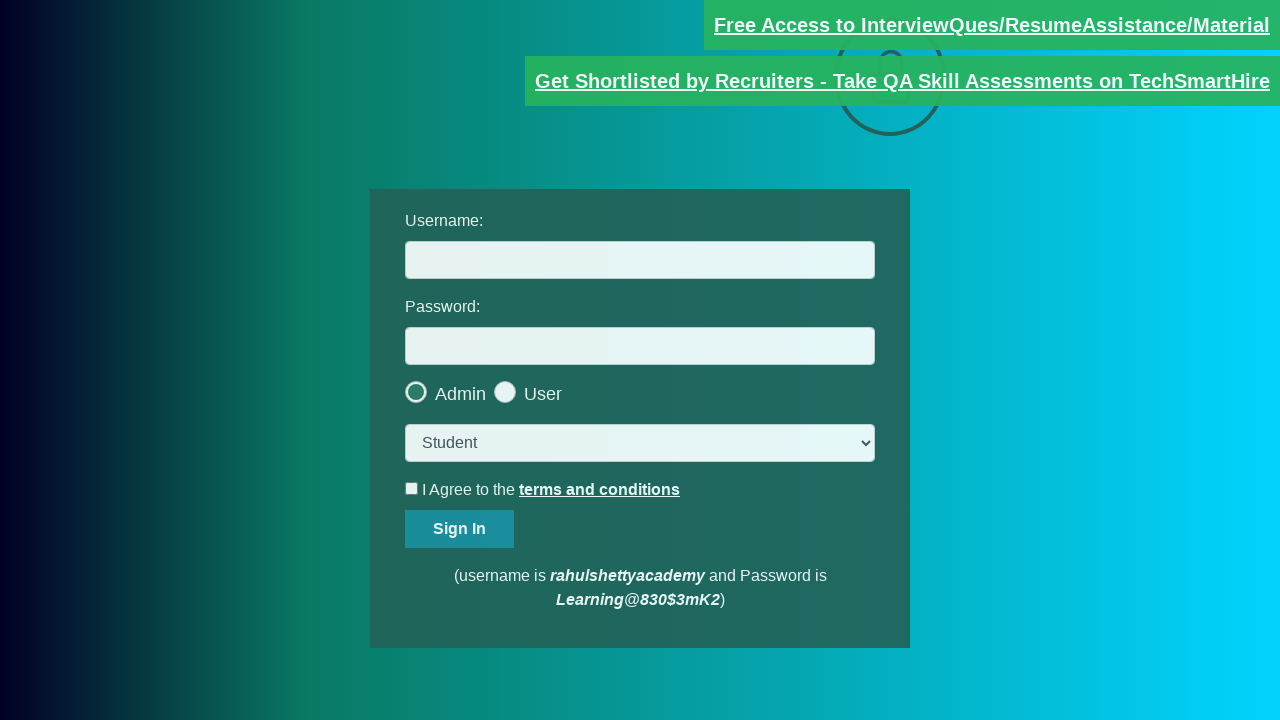

Obtained reference to child window
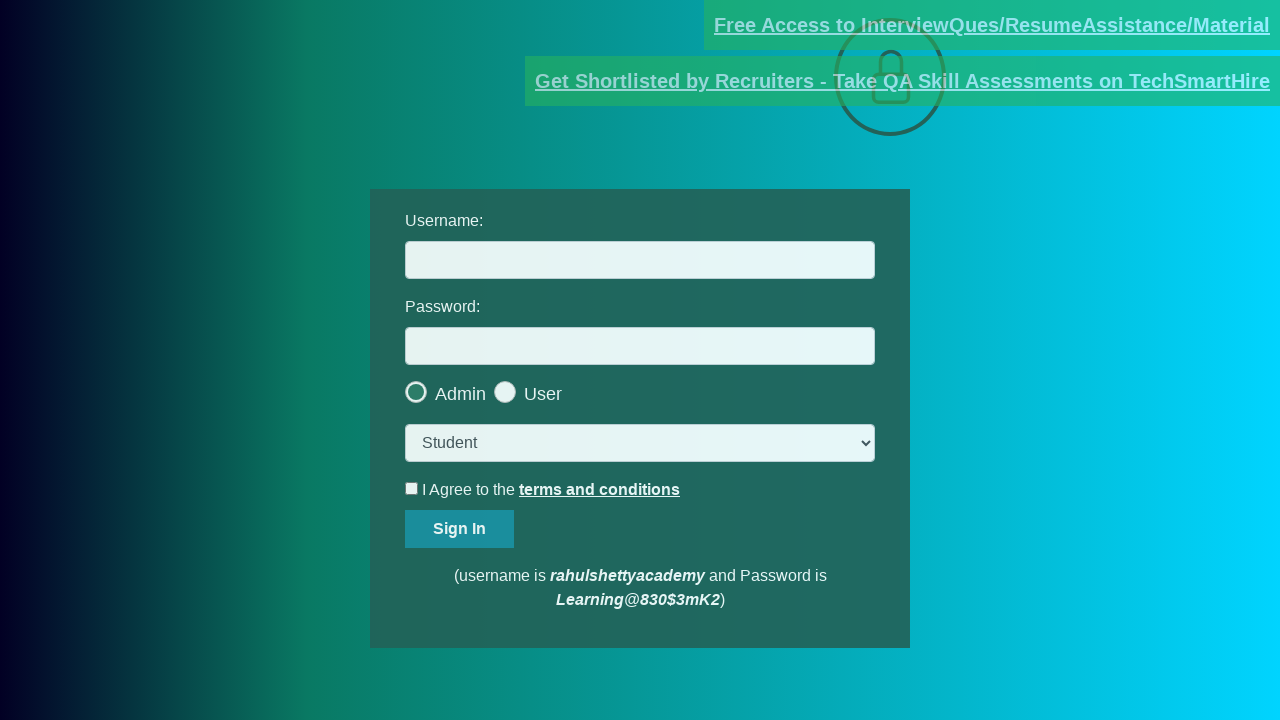

Child window loaded and red paragraph selector found
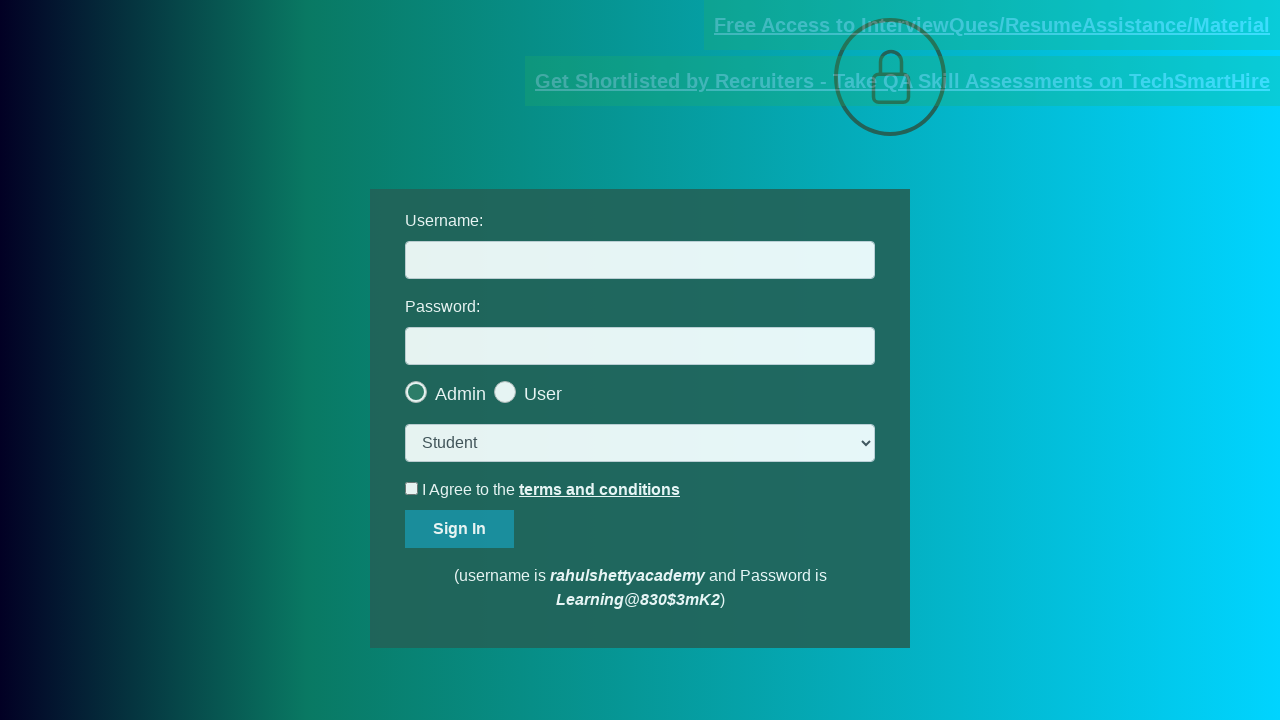

Extracted text content from red paragraph in child window
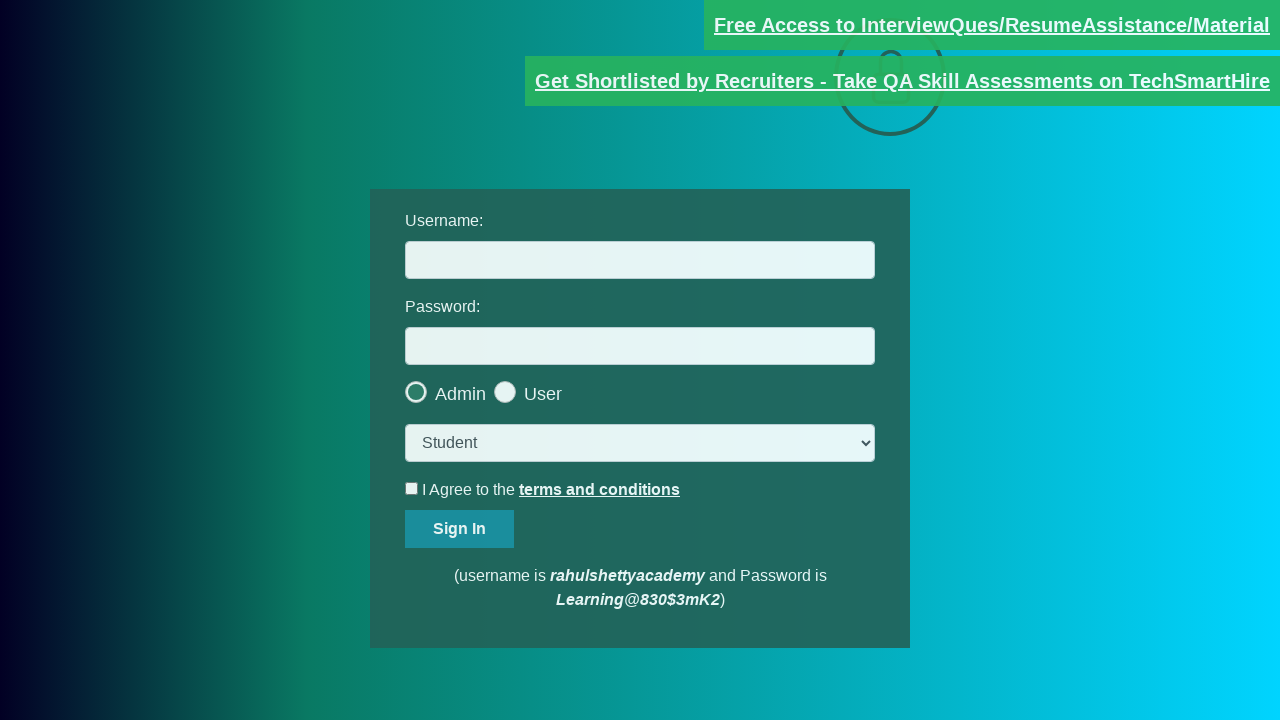

Parsed email address from text: mentor@rahulshettyacademy.com
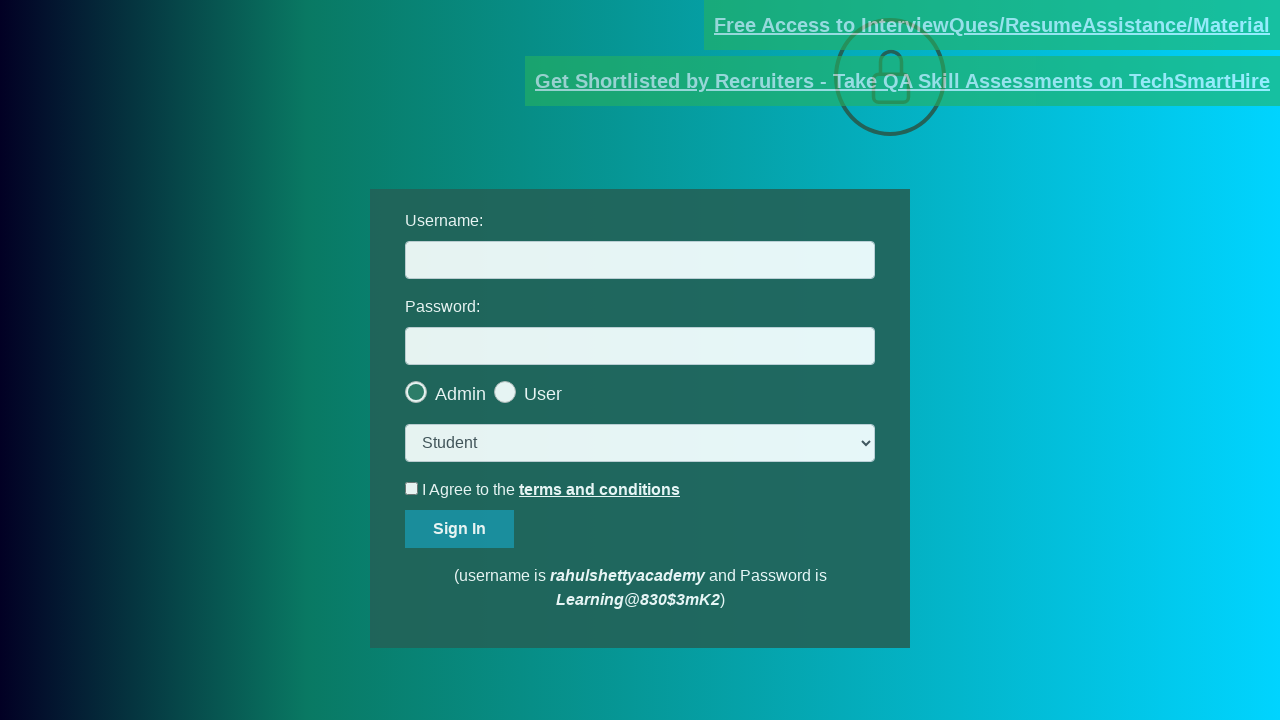

Closed child window
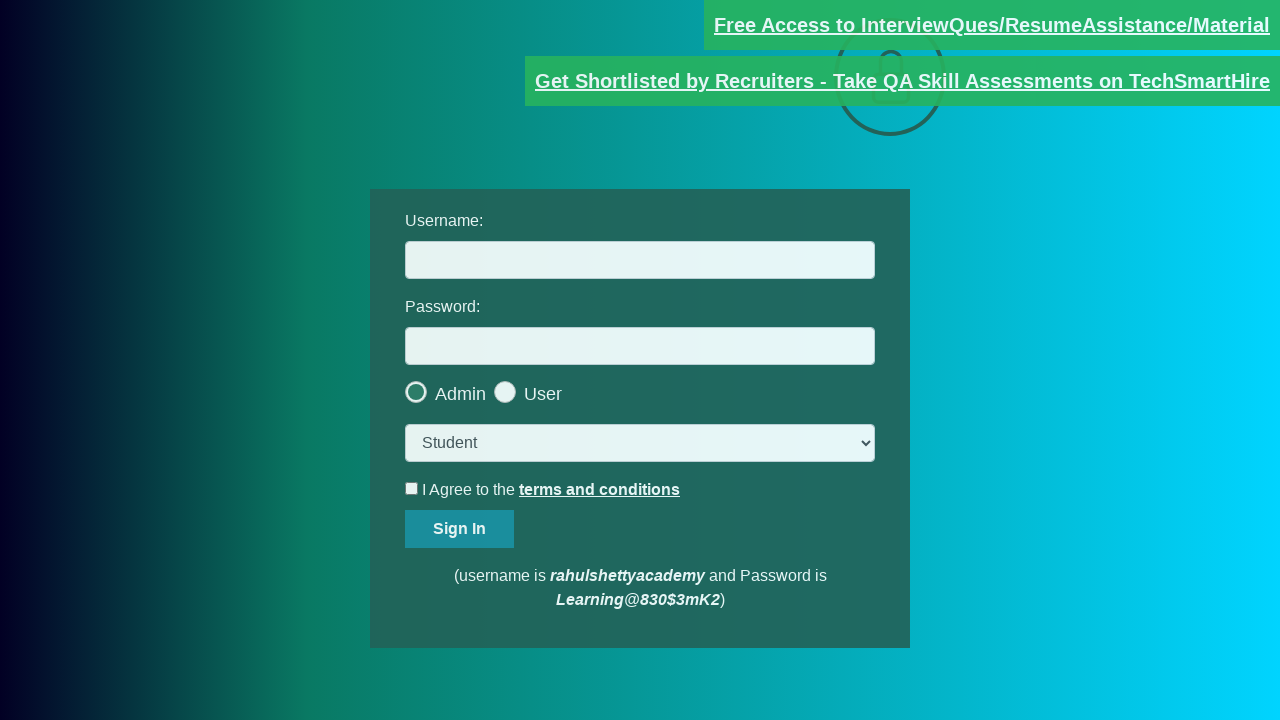

Filled username field with extracted email: mentor@rahulshettyacademy.com on #username
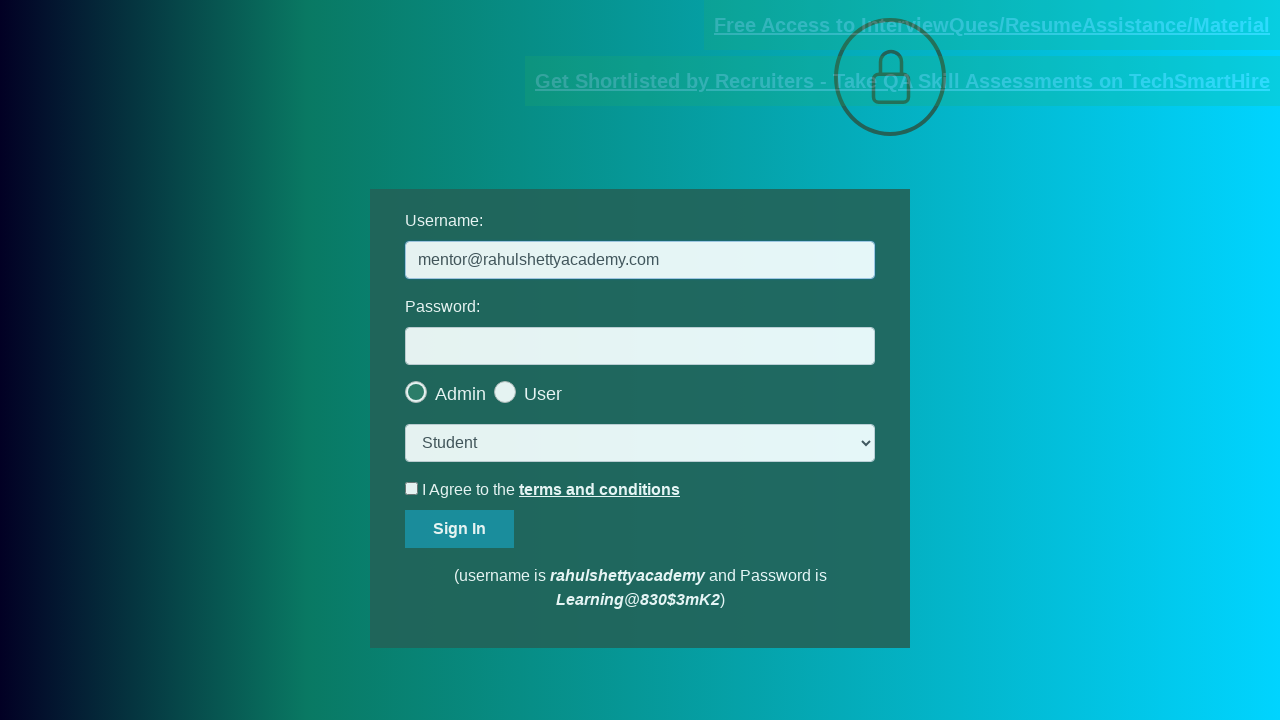

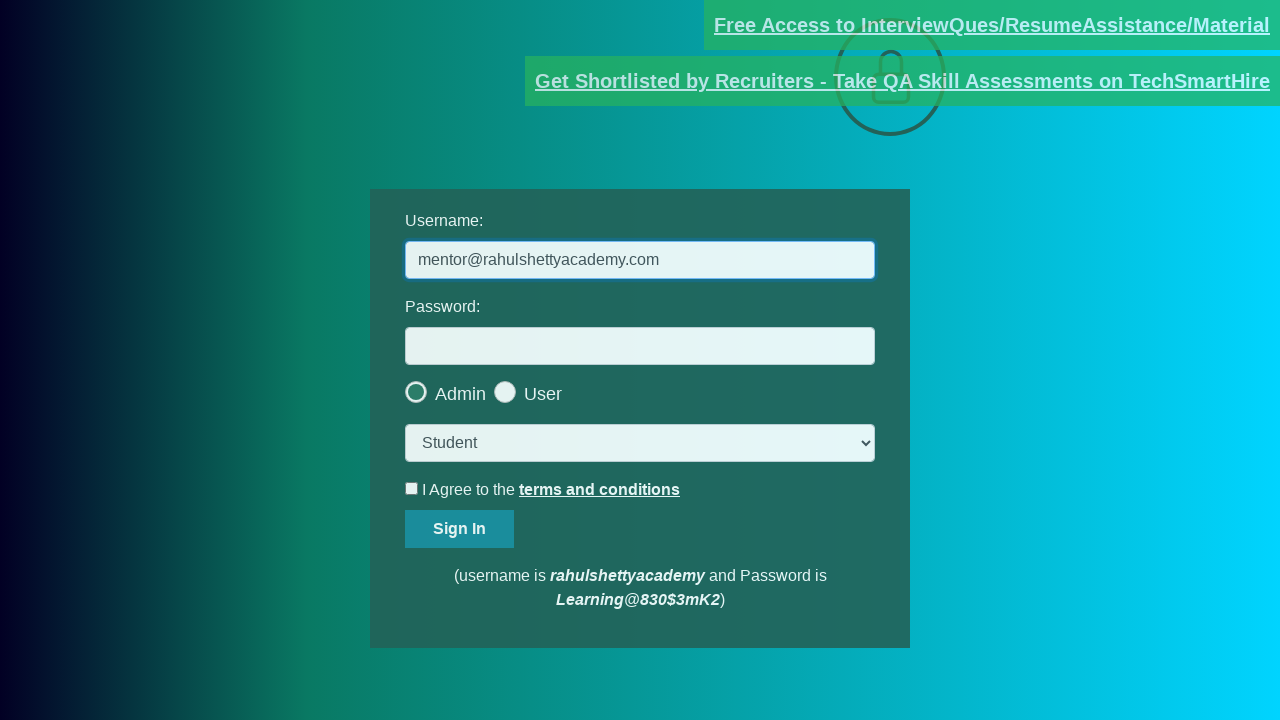